Verifies that all 4 Kanban column headers (Backlog, Selected for Development, In Progress, Done) exist and are visible on the Jira board.

Starting URL: https://jira.trungk18.com/project/board

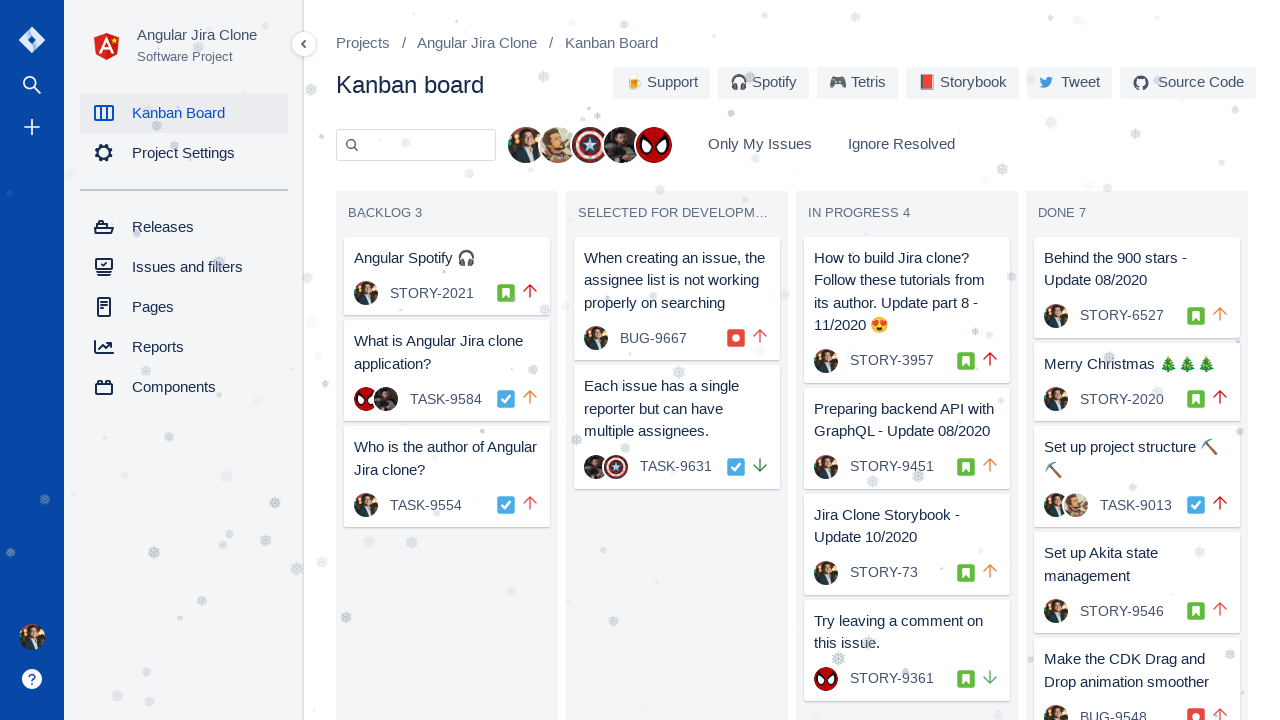

Waited for board to load - Backlog column selector found
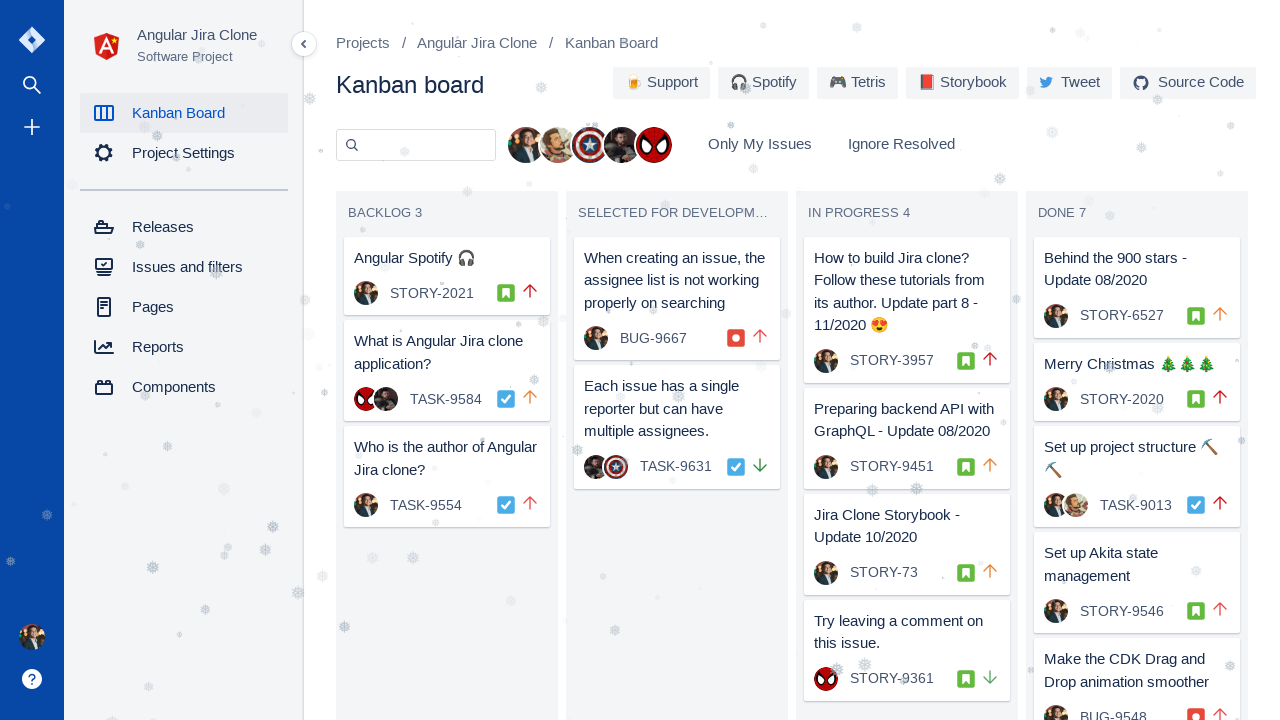

Located column header 'BACKLOG'
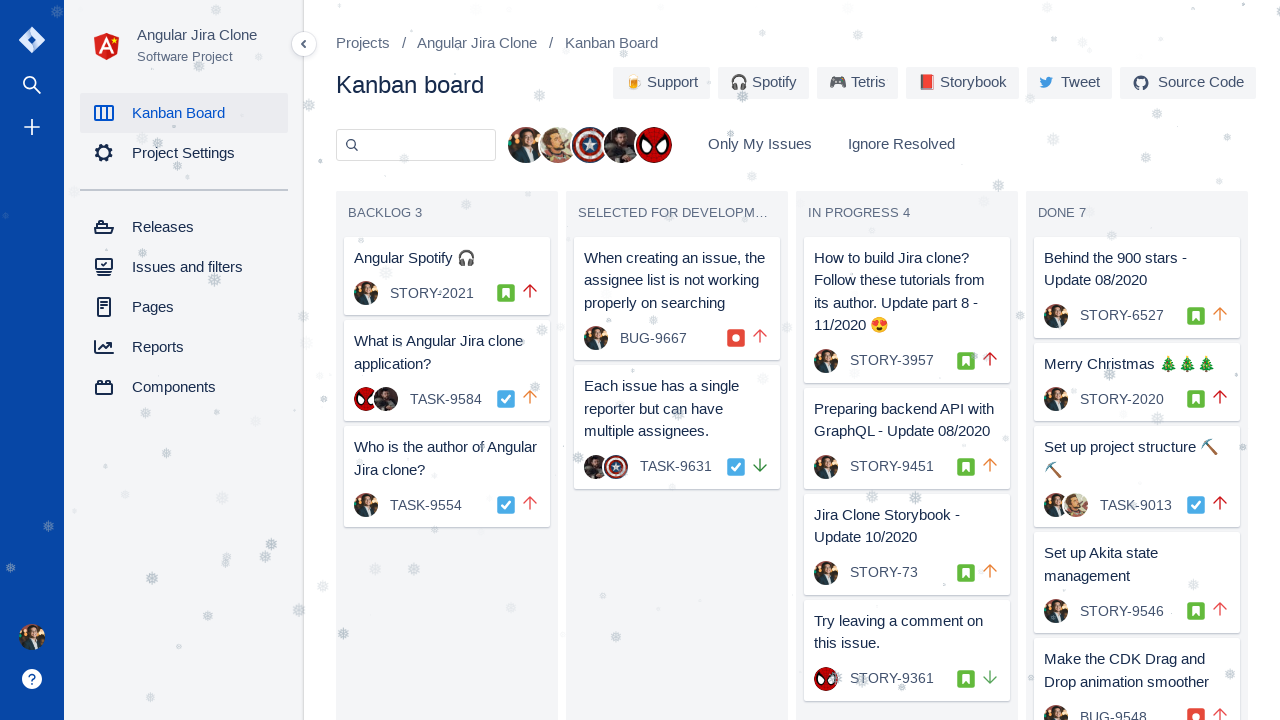

Verified column 'BACKLOG' is visible on the board
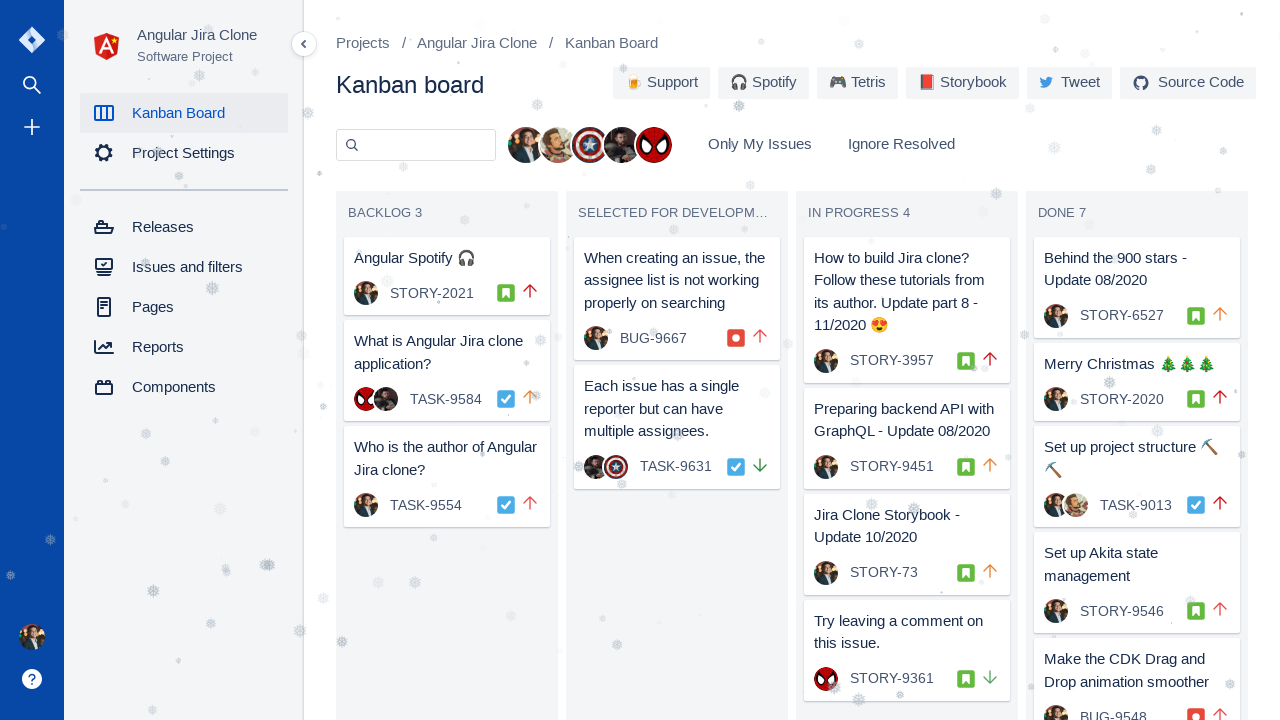

Located column header 'SELECTED FOR DEVELOPMENT'
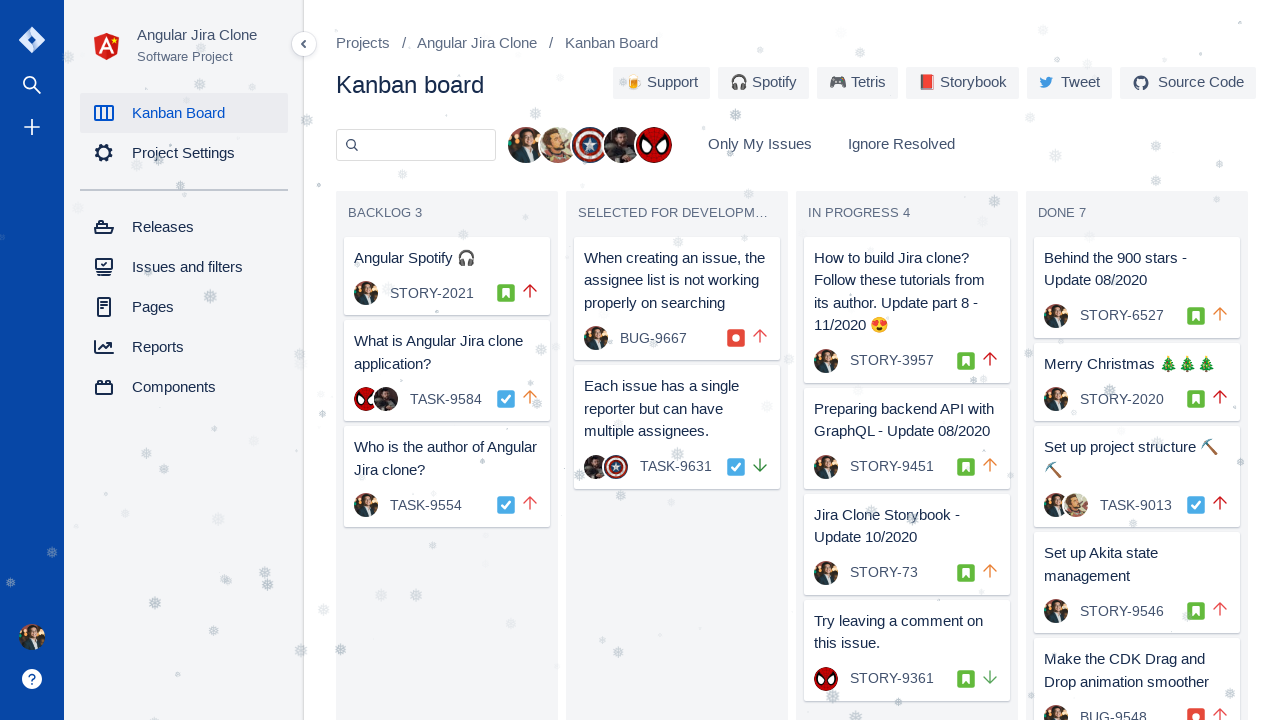

Verified column 'SELECTED FOR DEVELOPMENT' is visible on the board
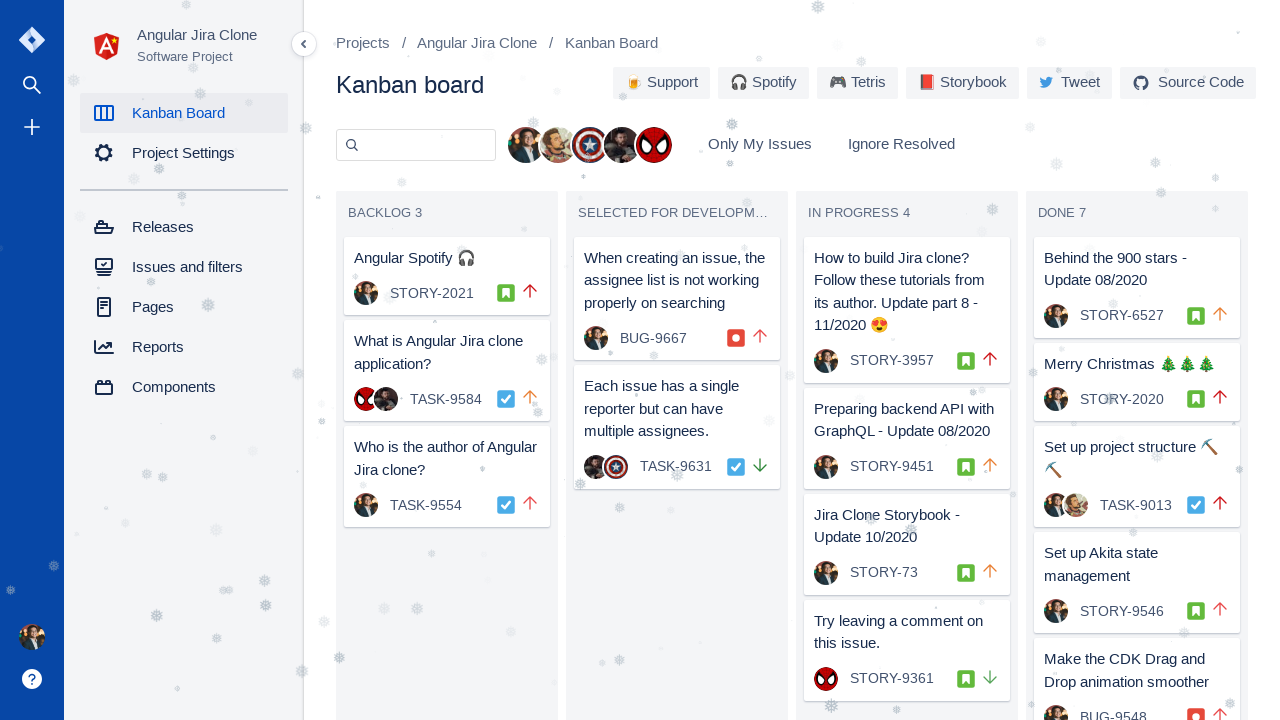

Located column header 'IN PROGRESS'
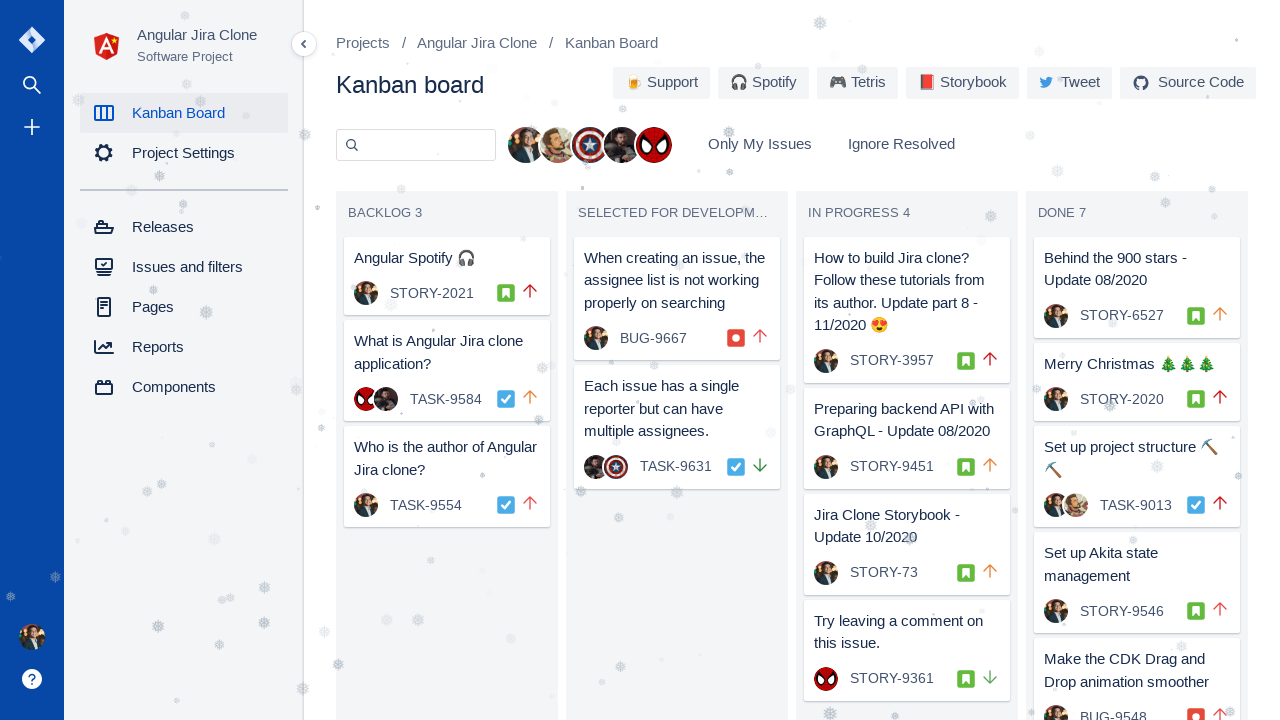

Verified column 'IN PROGRESS' is visible on the board
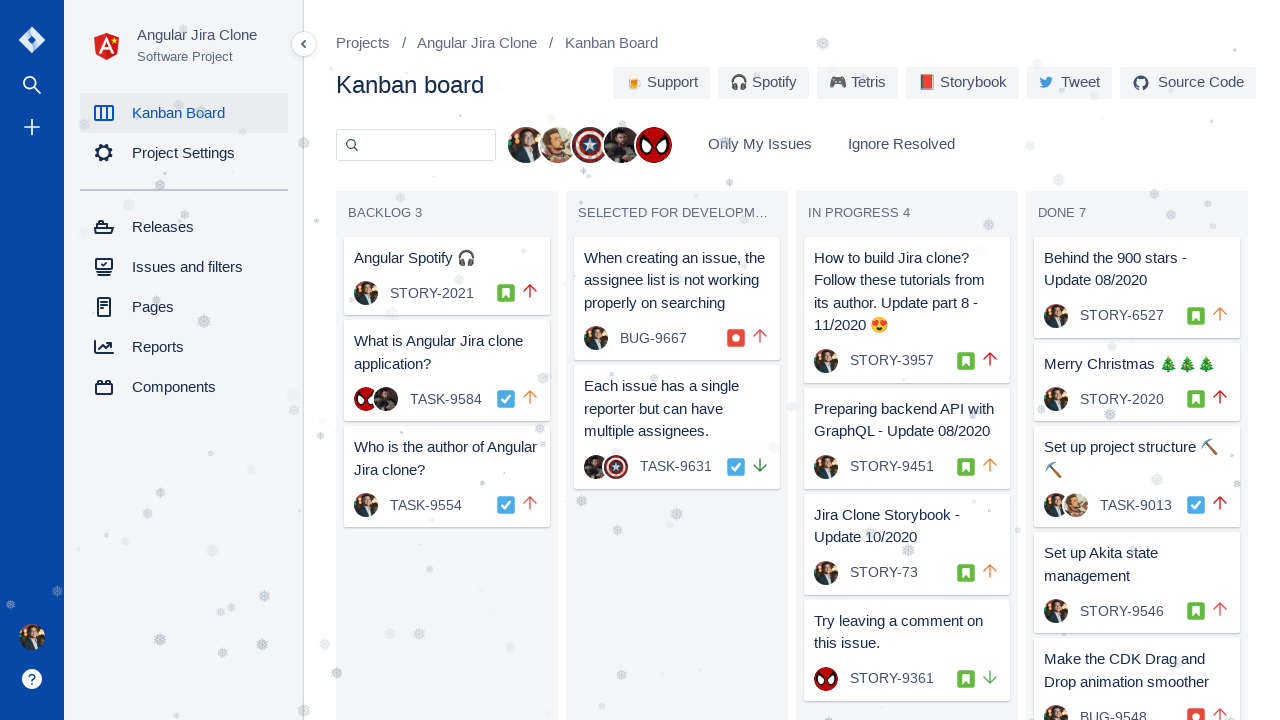

Located column header 'DONE'
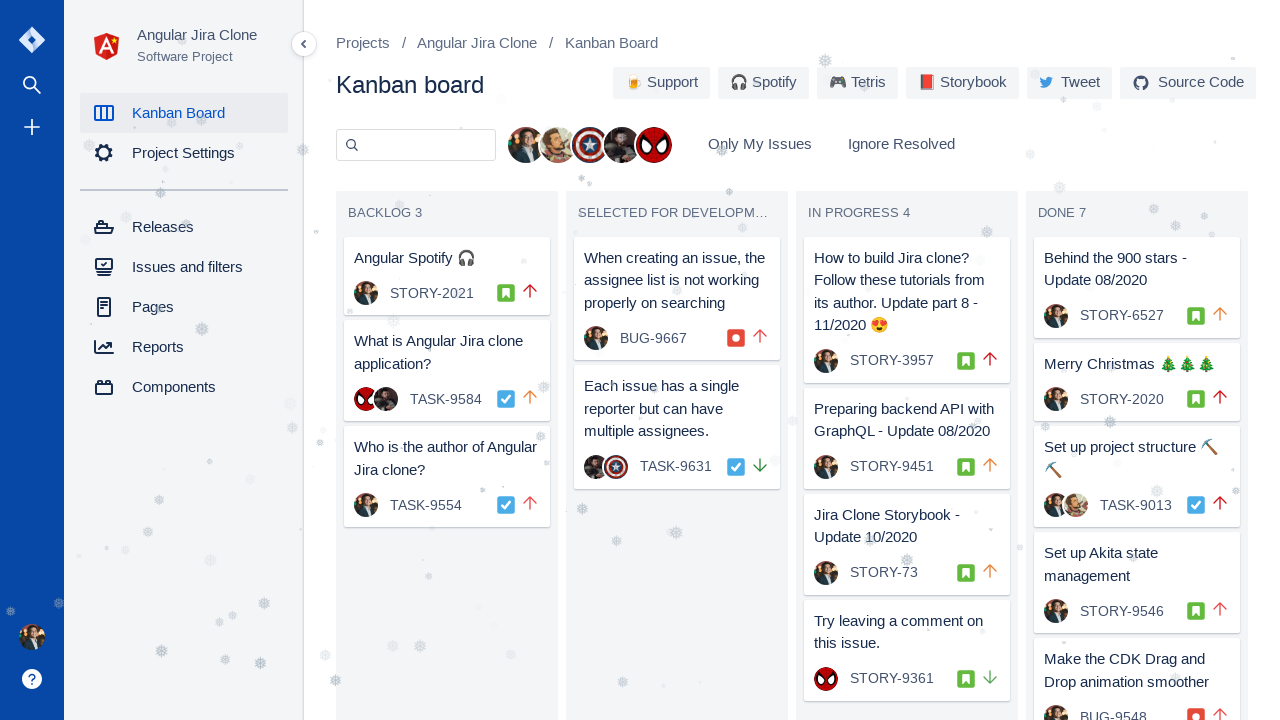

Verified column 'DONE' is visible on the board
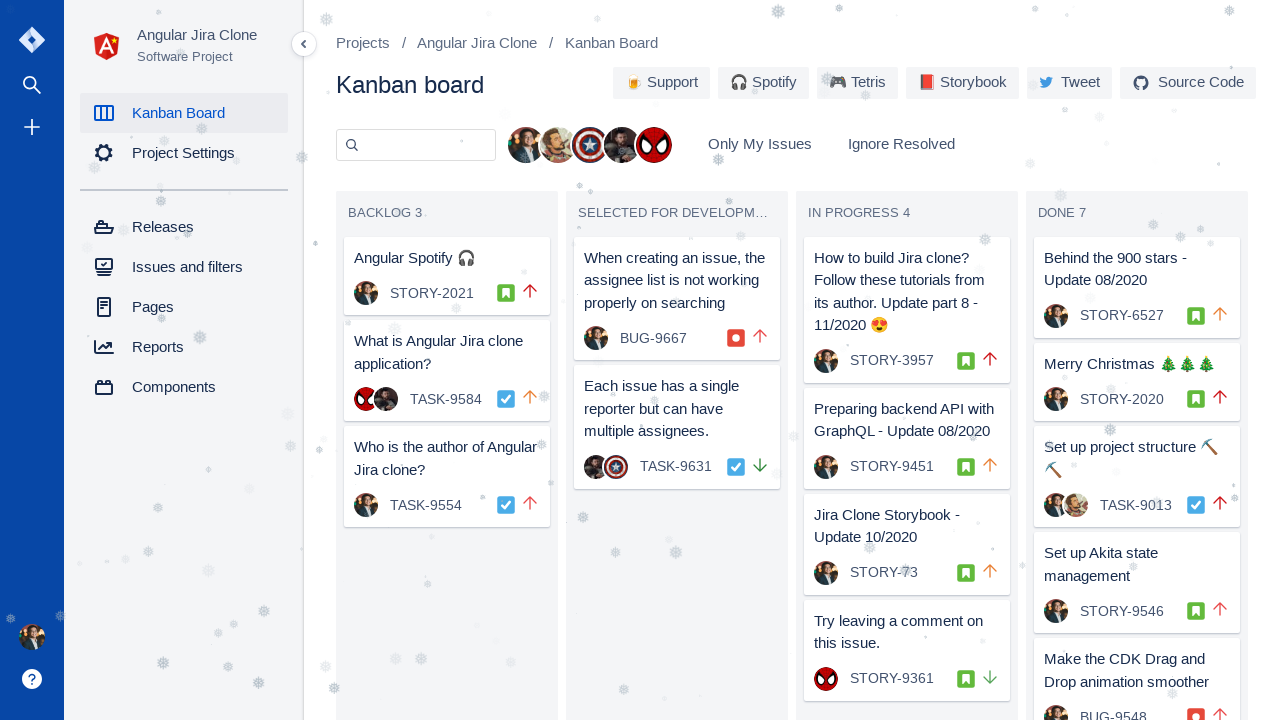

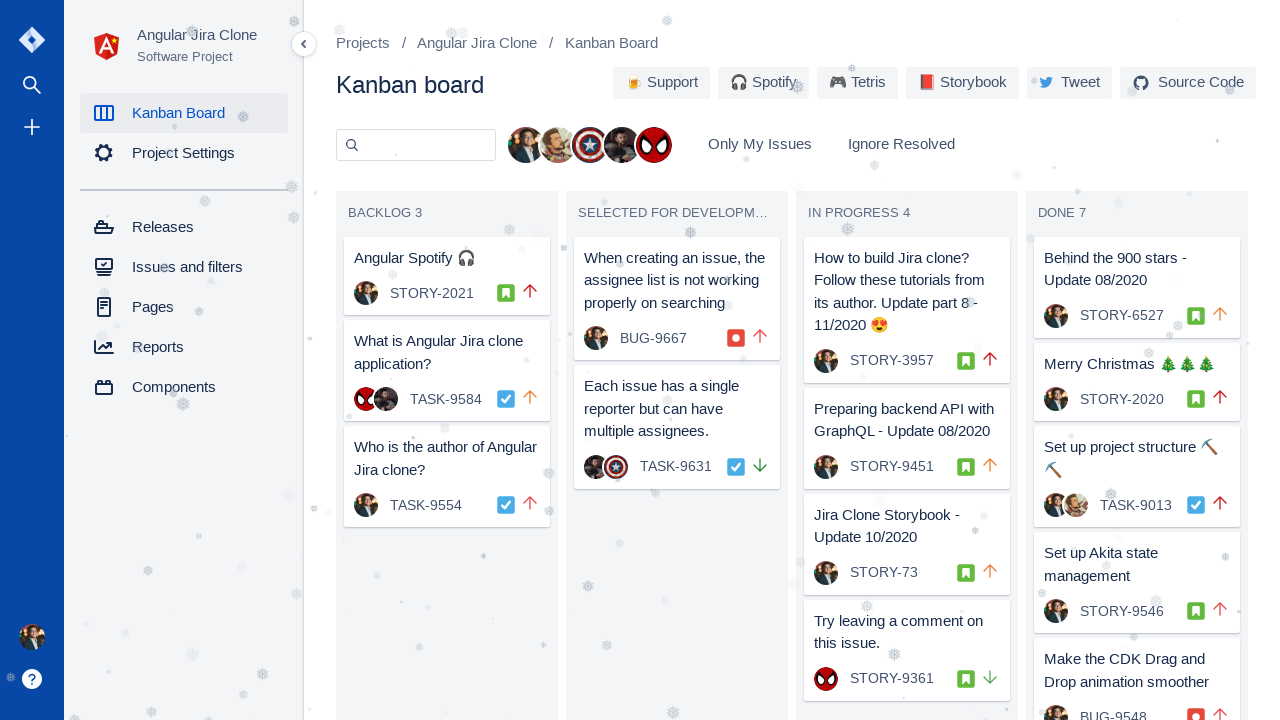